Tests adding a member by filling in last name, first name, and group size fields, then selecting and deleting that member to verify the success message.

Starting URL: https://testing-replica-b9141.firebaseapp.com

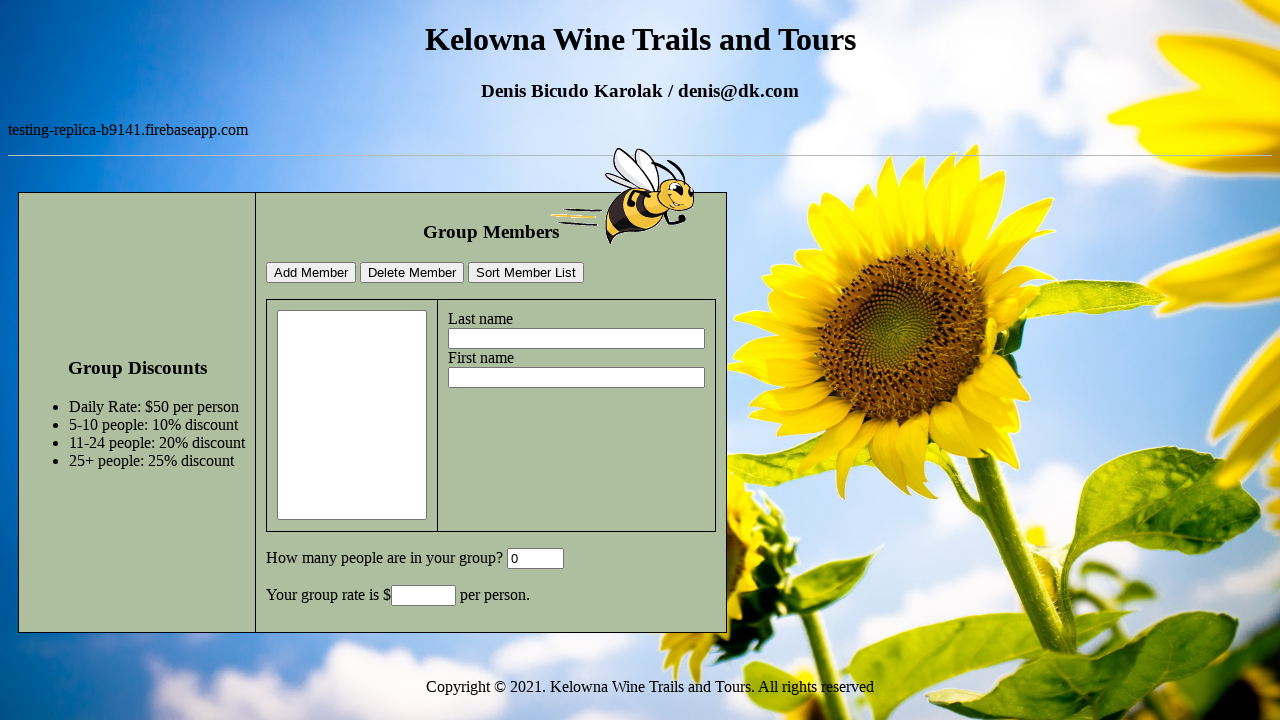

Navigated to testing application URL
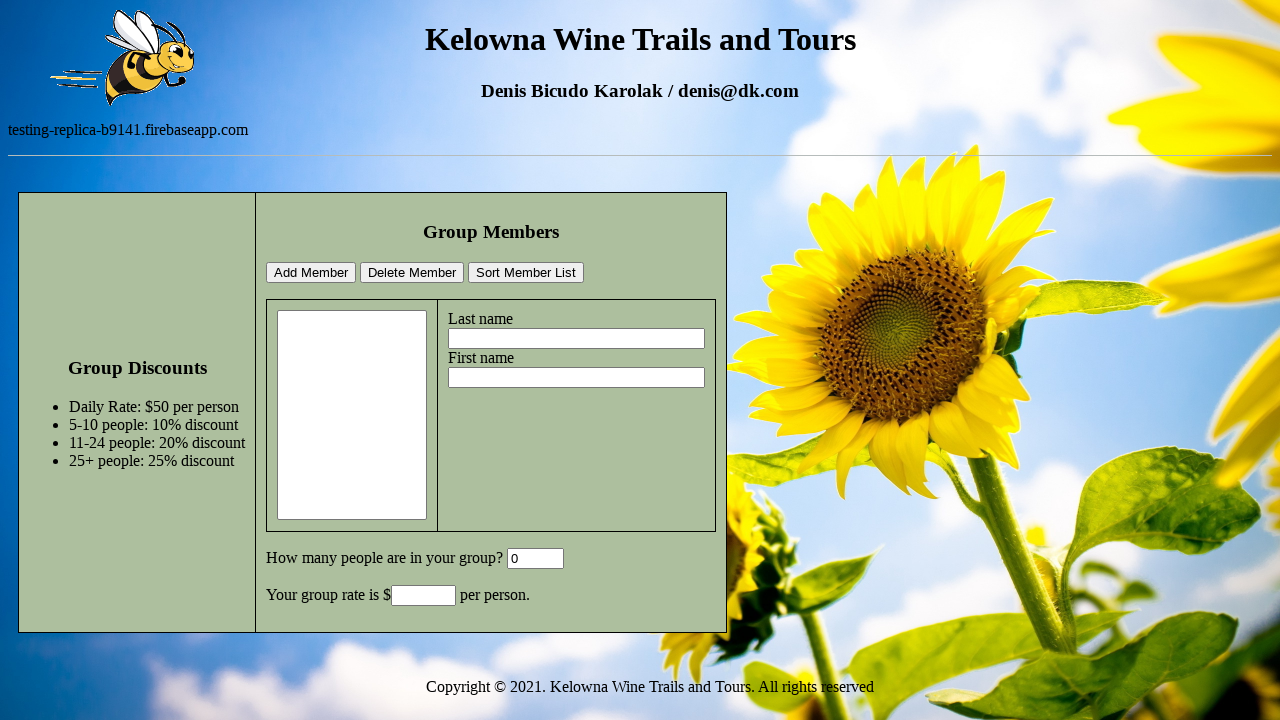

Set up dialog handler to accept dialogs
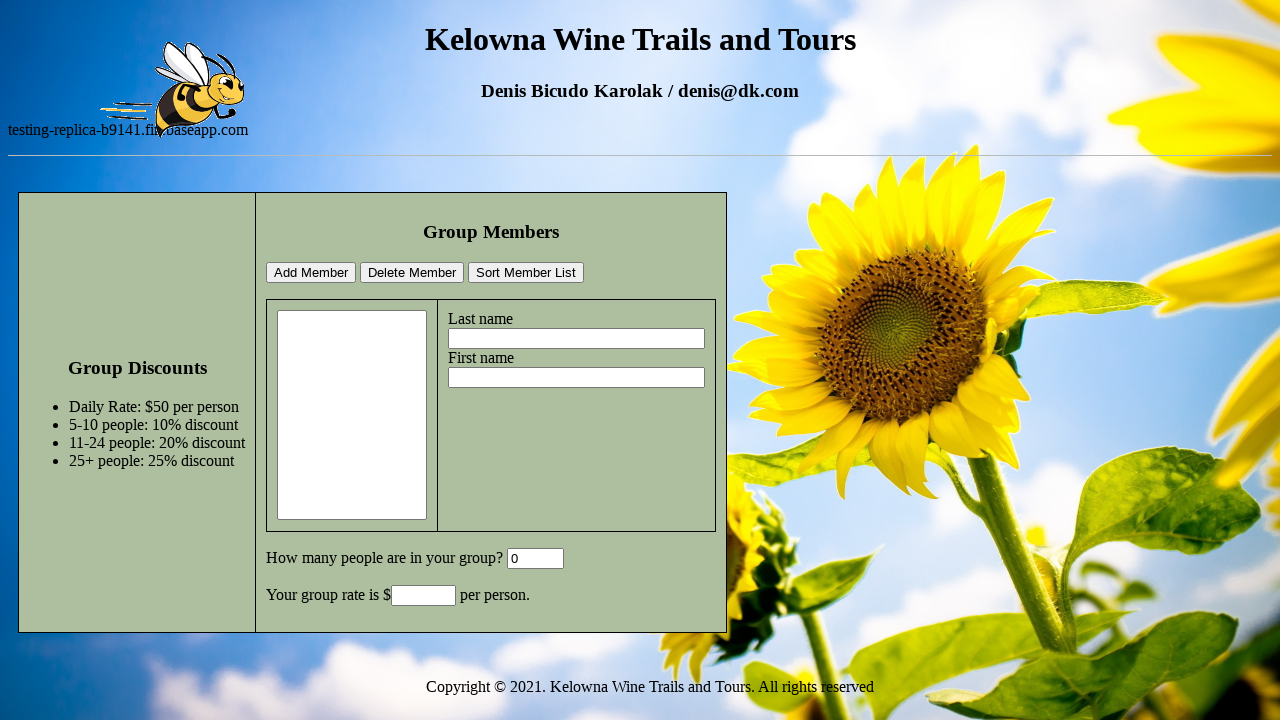

Filled last name field with 'Due' on #lastname
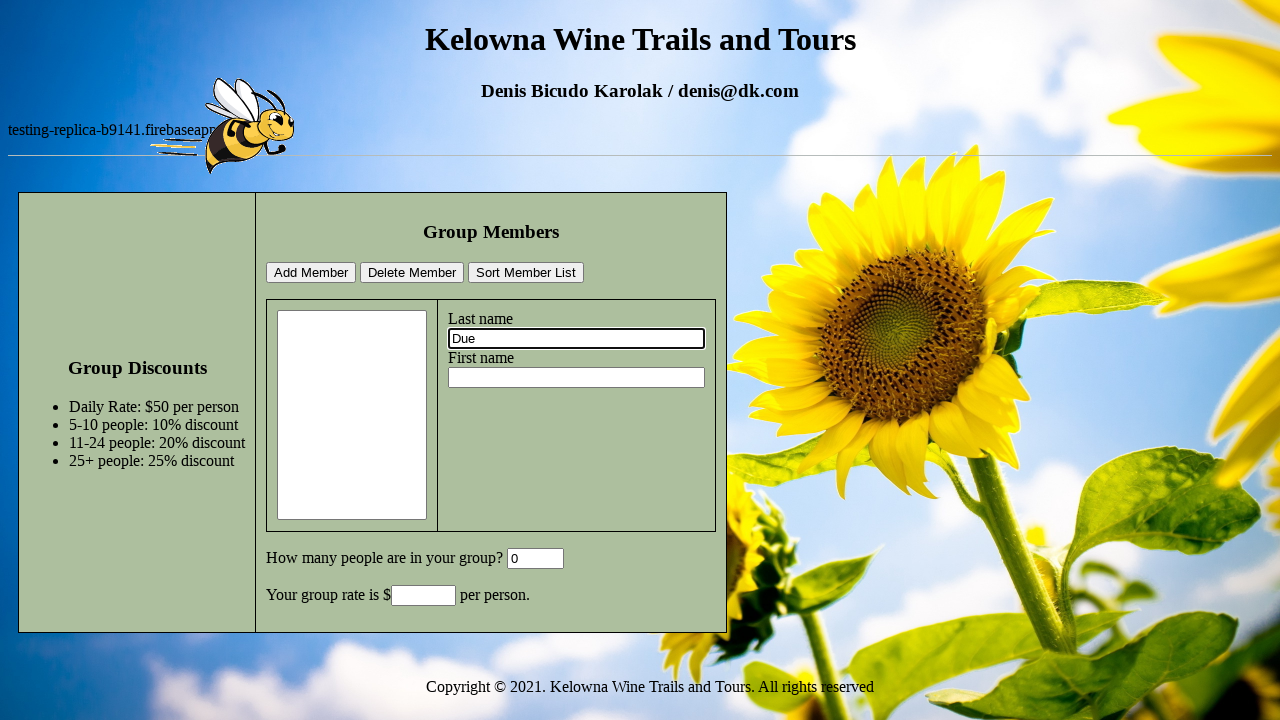

Filled first name field with 'John' on #firstname
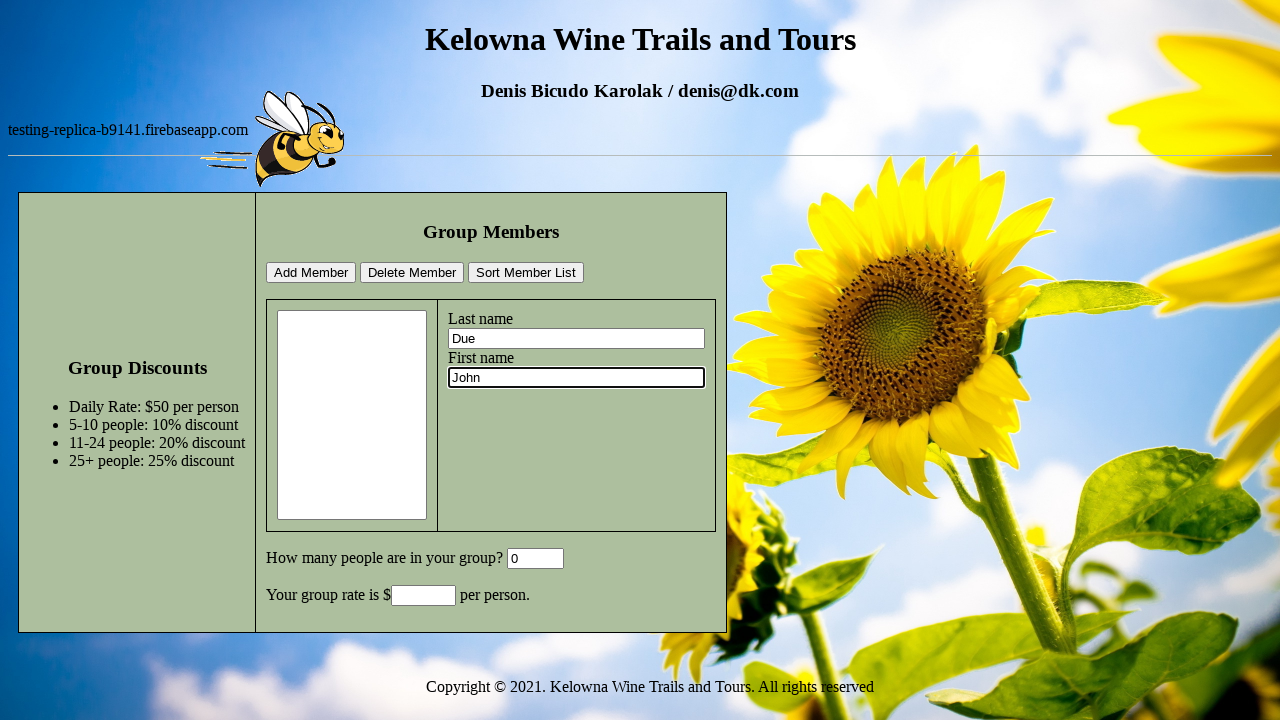

Filled group size field with '5' on #GroupSize
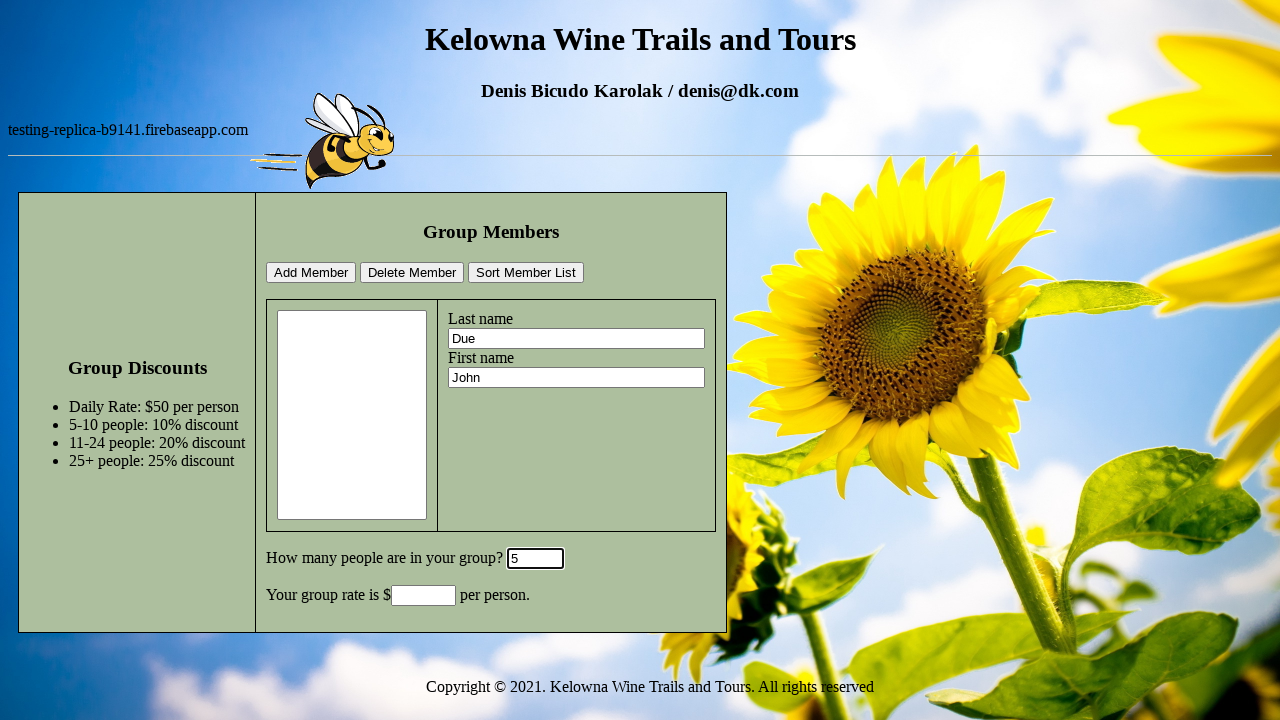

Clicked add member button at (311, 273) on #addMemberBtn
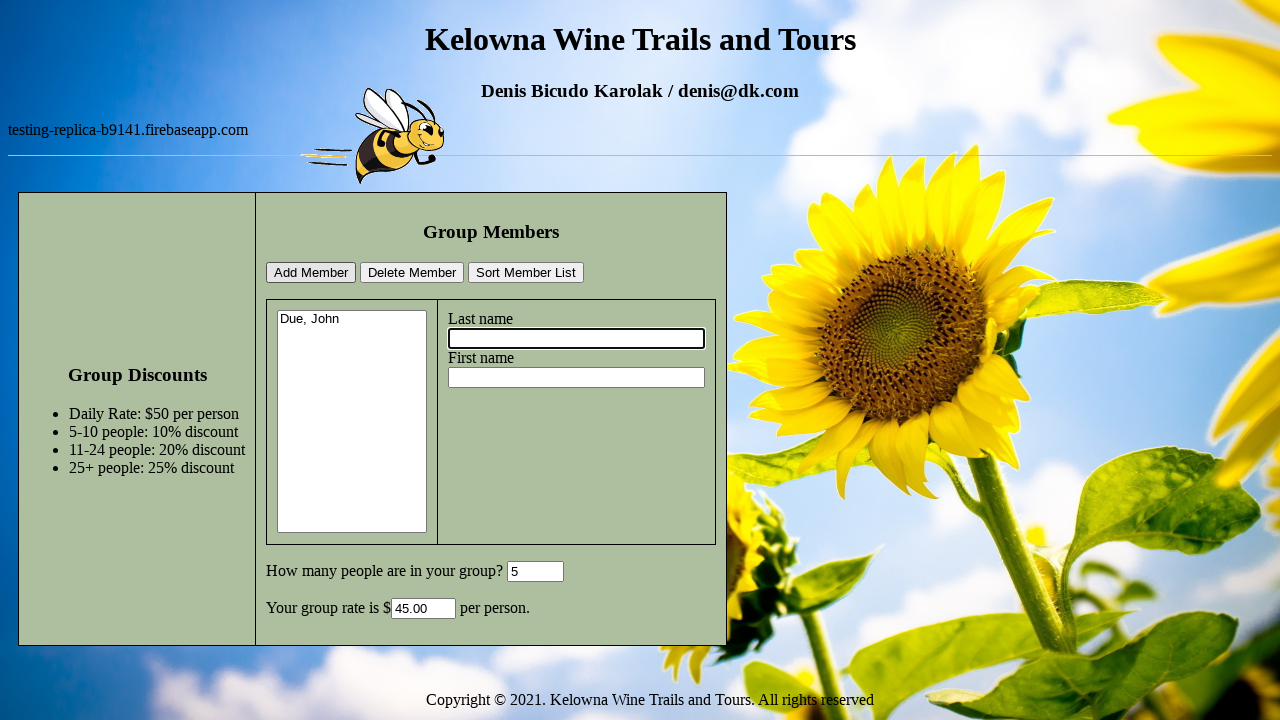

Members select dropdown loaded
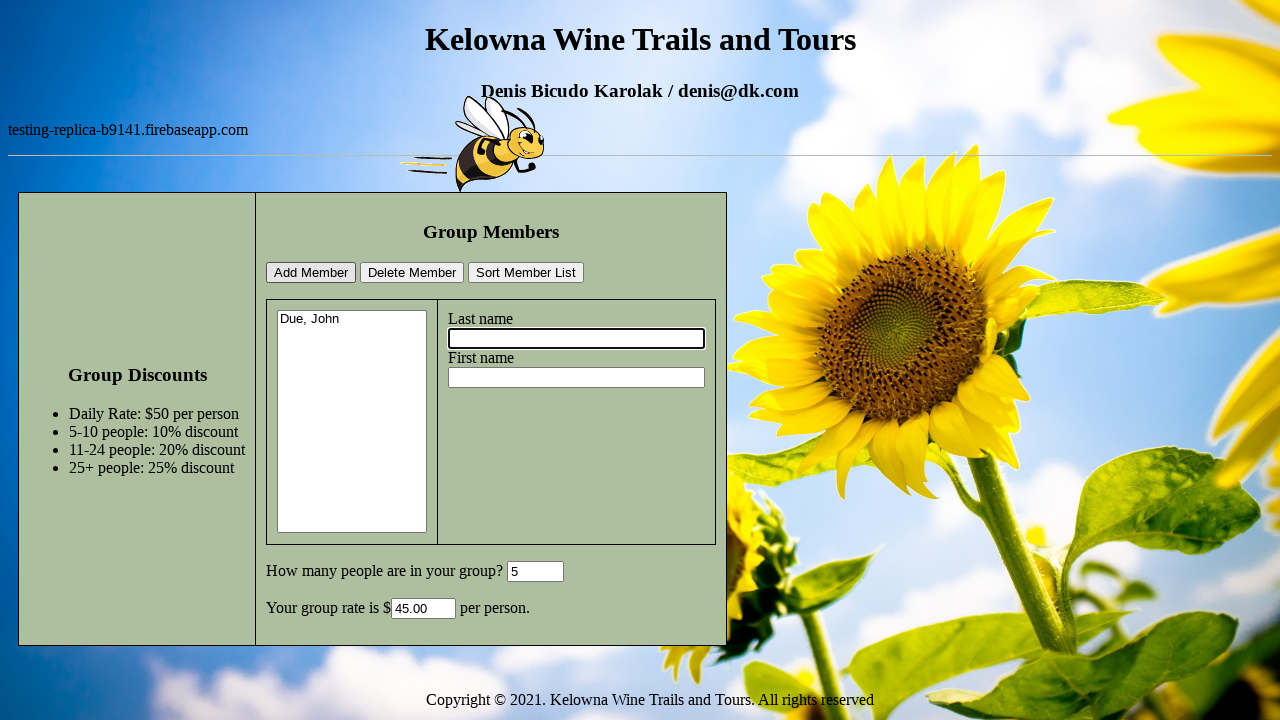

Selected 'Due, John' from members dropdown on #members
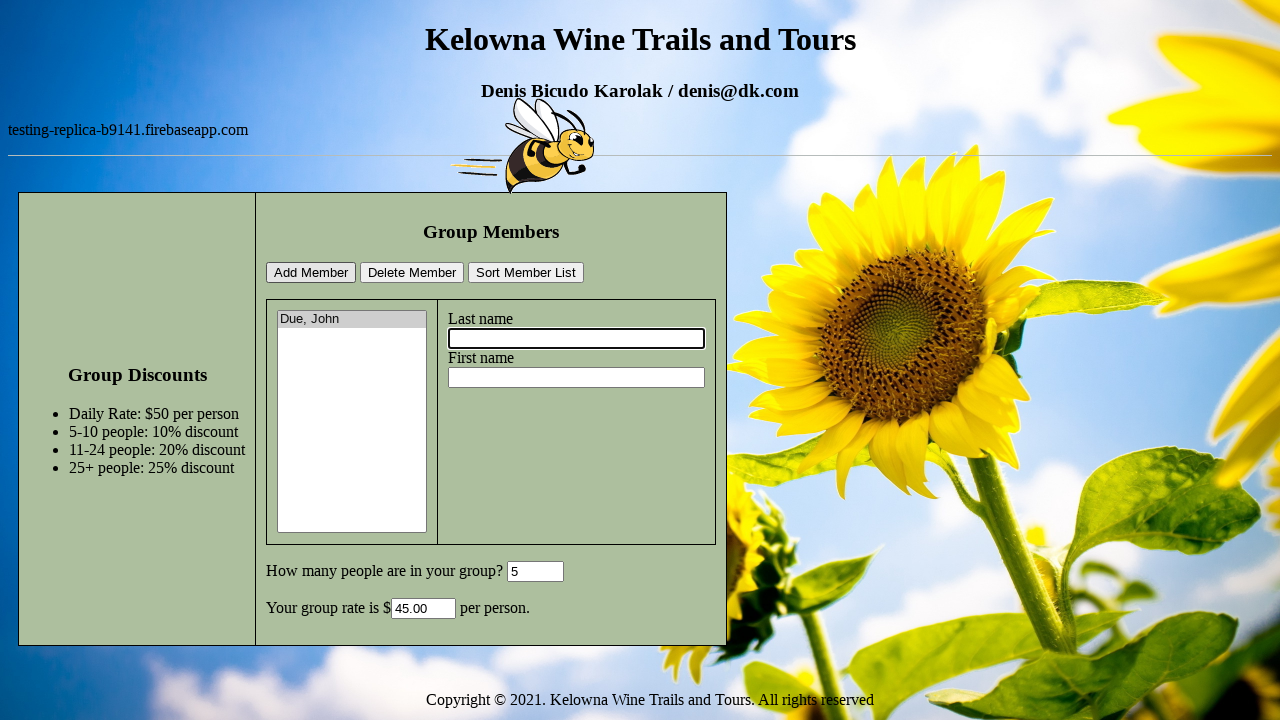

Clicked delete member button at (412, 273) on #deleteMemberBtn
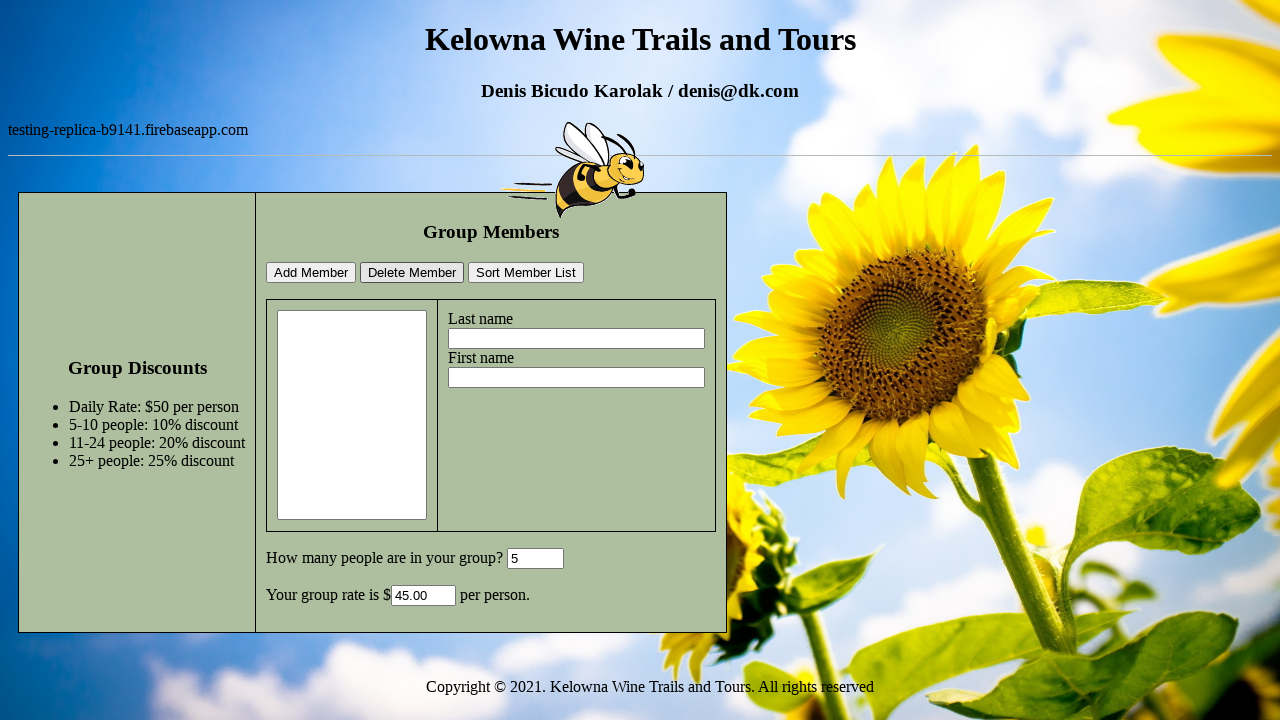

Waited for alert dialog to be processed
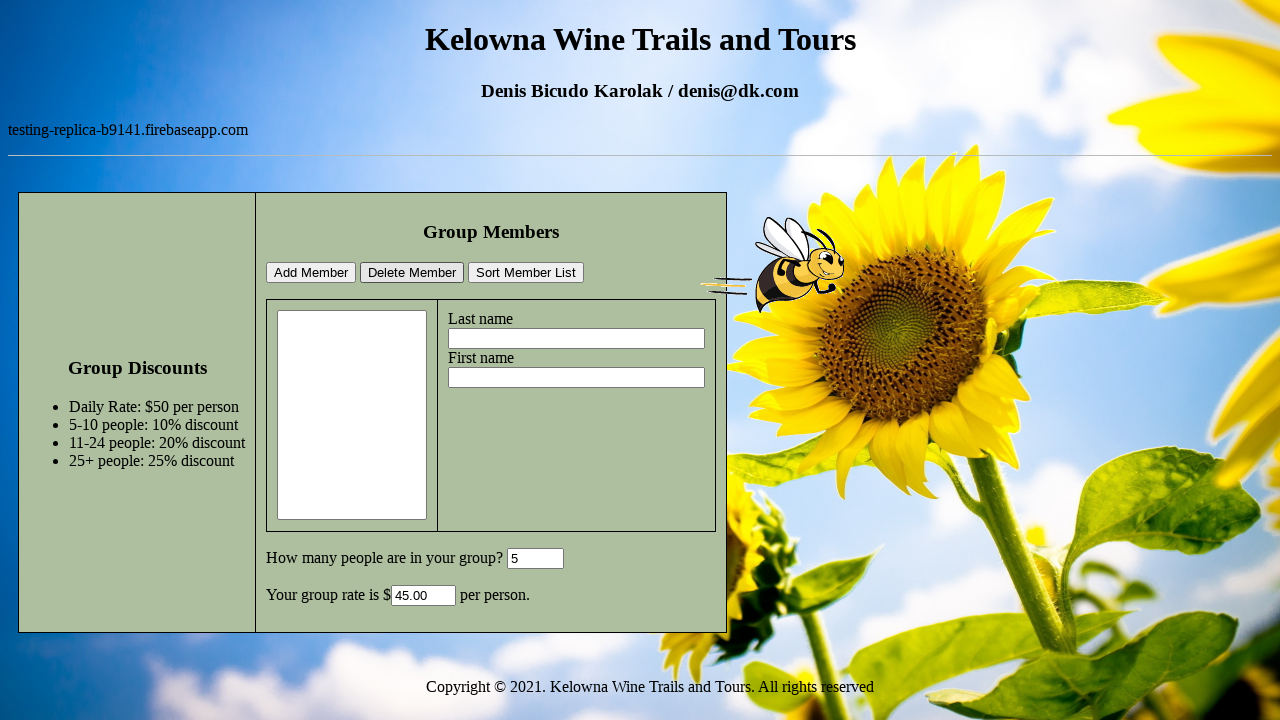

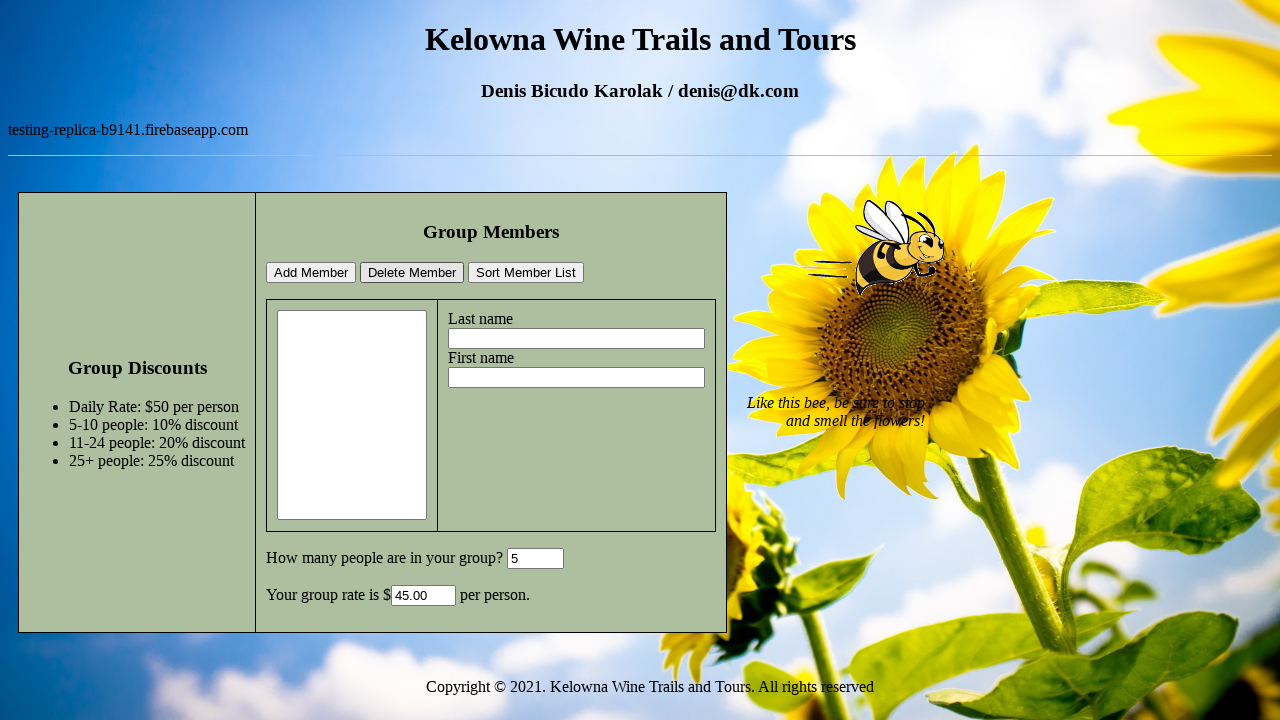